Tests the add/remove elements functionality by clicking the "Add Element" button 5 times and verifying that delete buttons are created

Starting URL: http://the-internet.herokuapp.com/add_remove_elements/

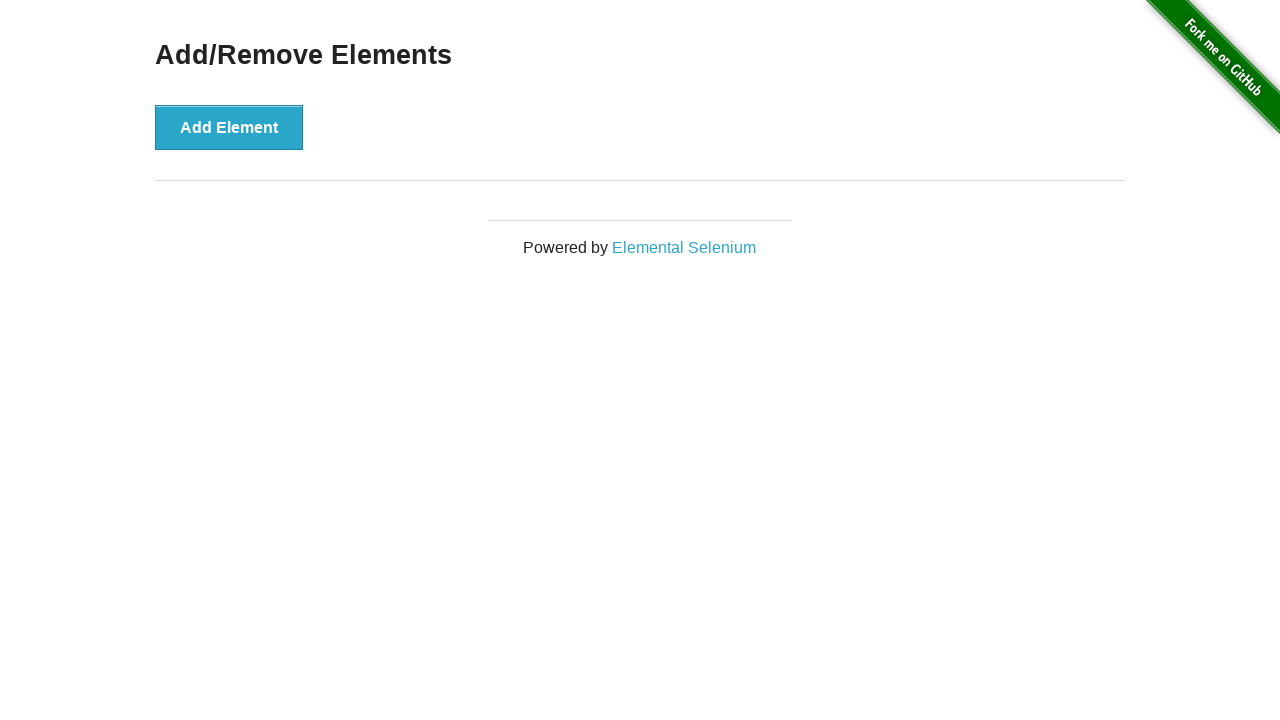

Clicked 'Add Element' button (iteration 1 of 5) at (229, 127) on xpath=//button[text()='Add Element']
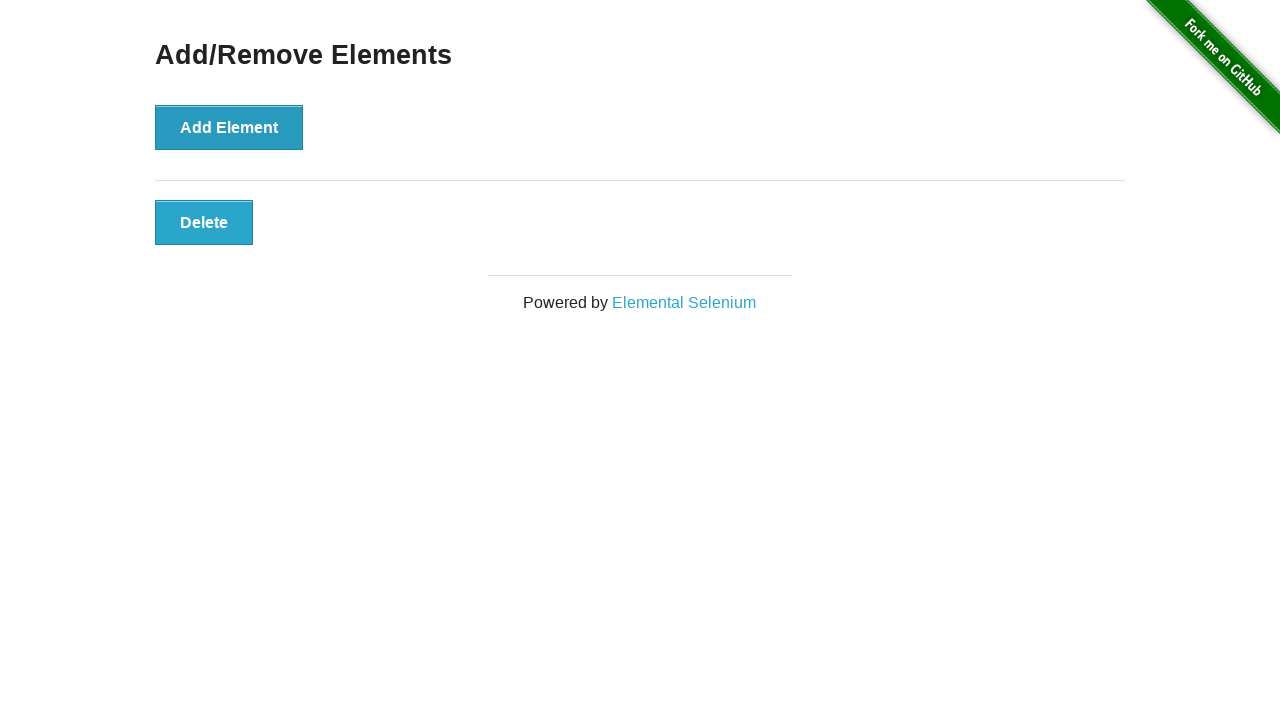

Clicked 'Add Element' button (iteration 2 of 5) at (229, 127) on xpath=//button[text()='Add Element']
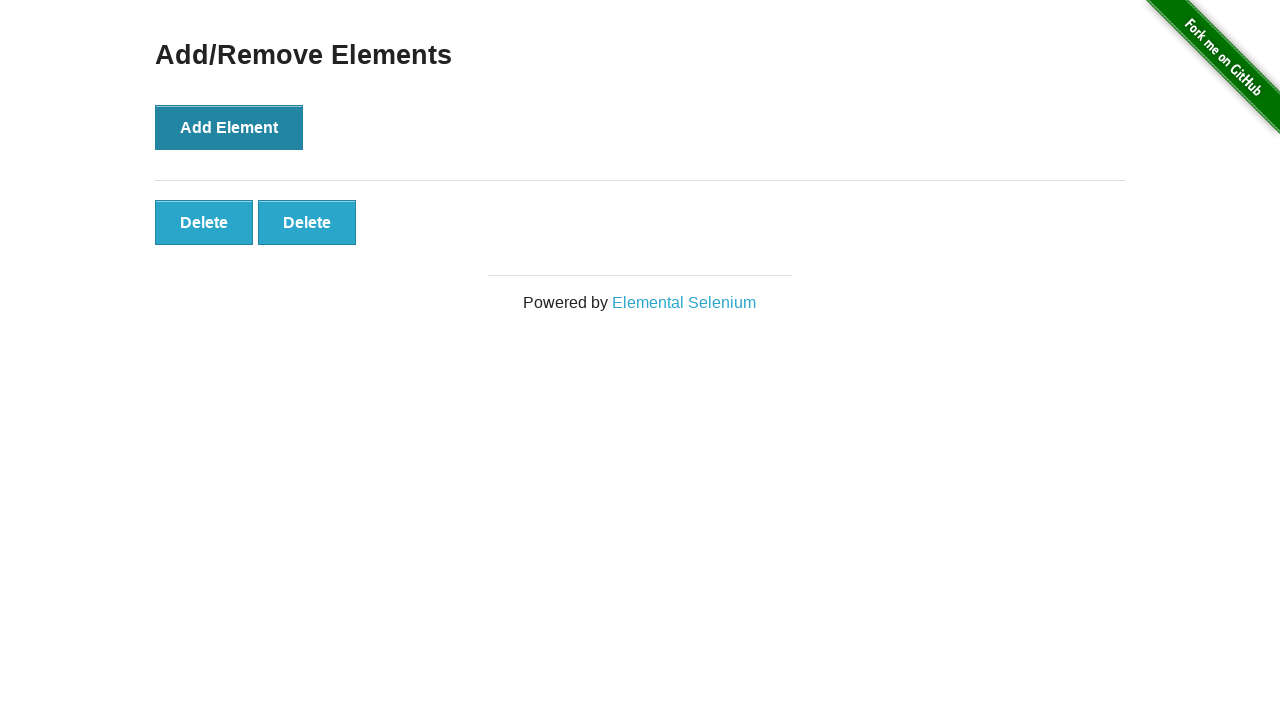

Clicked 'Add Element' button (iteration 3 of 5) at (229, 127) on xpath=//button[text()='Add Element']
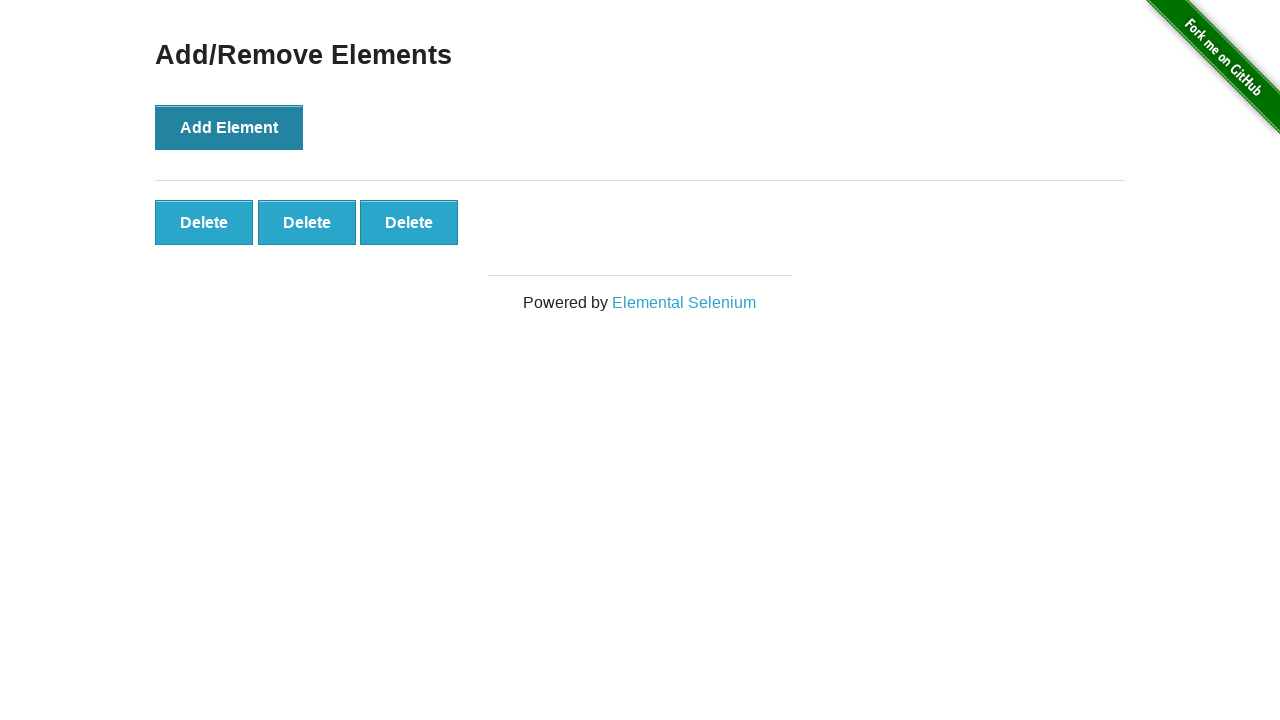

Clicked 'Add Element' button (iteration 4 of 5) at (229, 127) on xpath=//button[text()='Add Element']
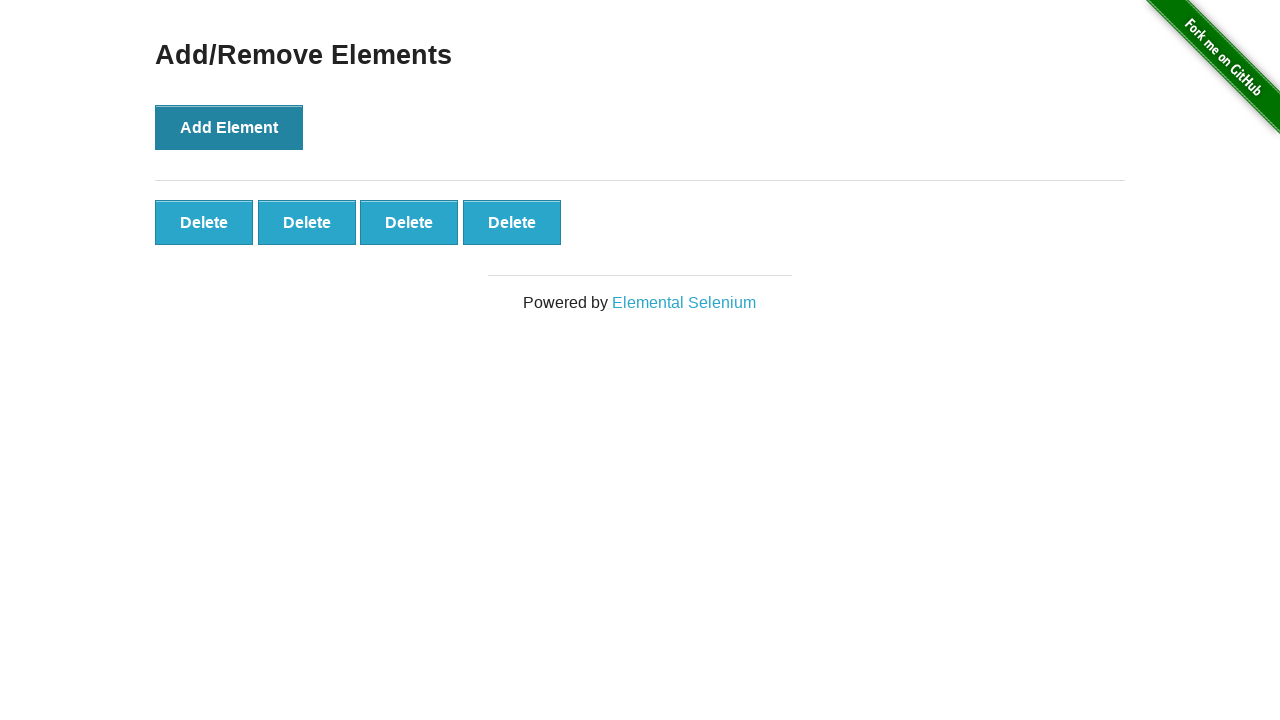

Clicked 'Add Element' button (iteration 5 of 5) at (229, 127) on xpath=//button[text()='Add Element']
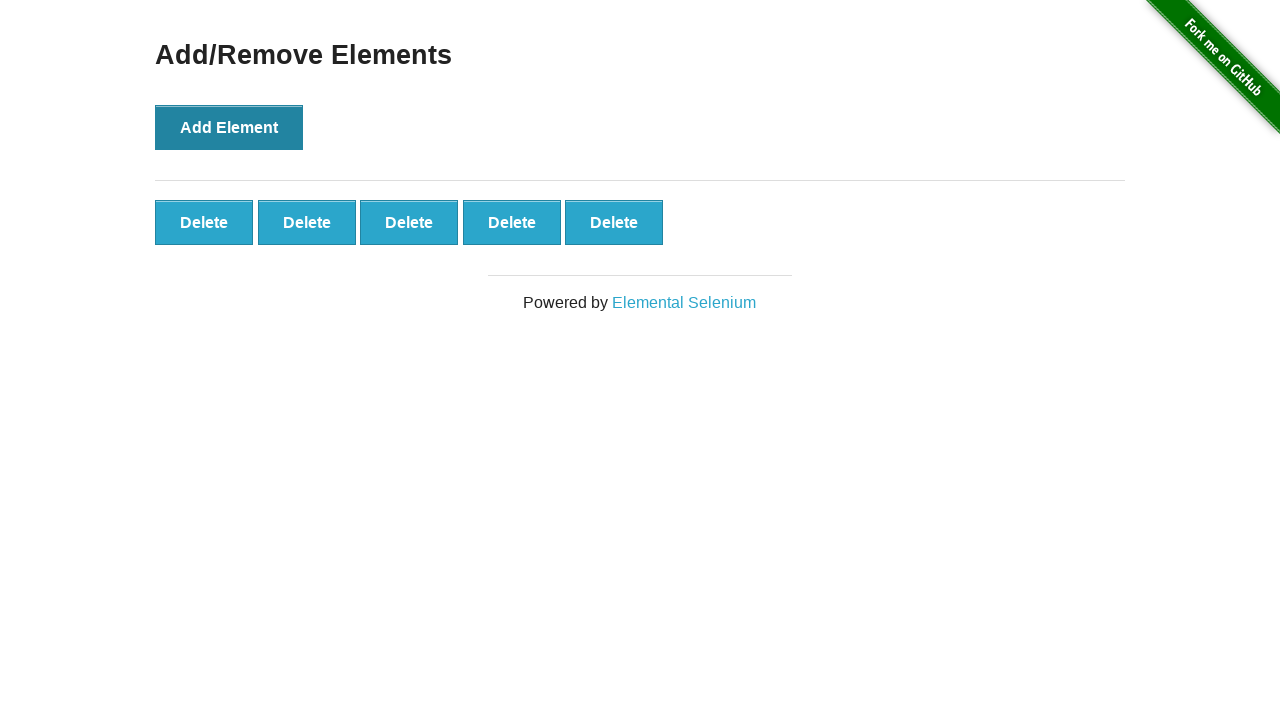

First delete button appeared
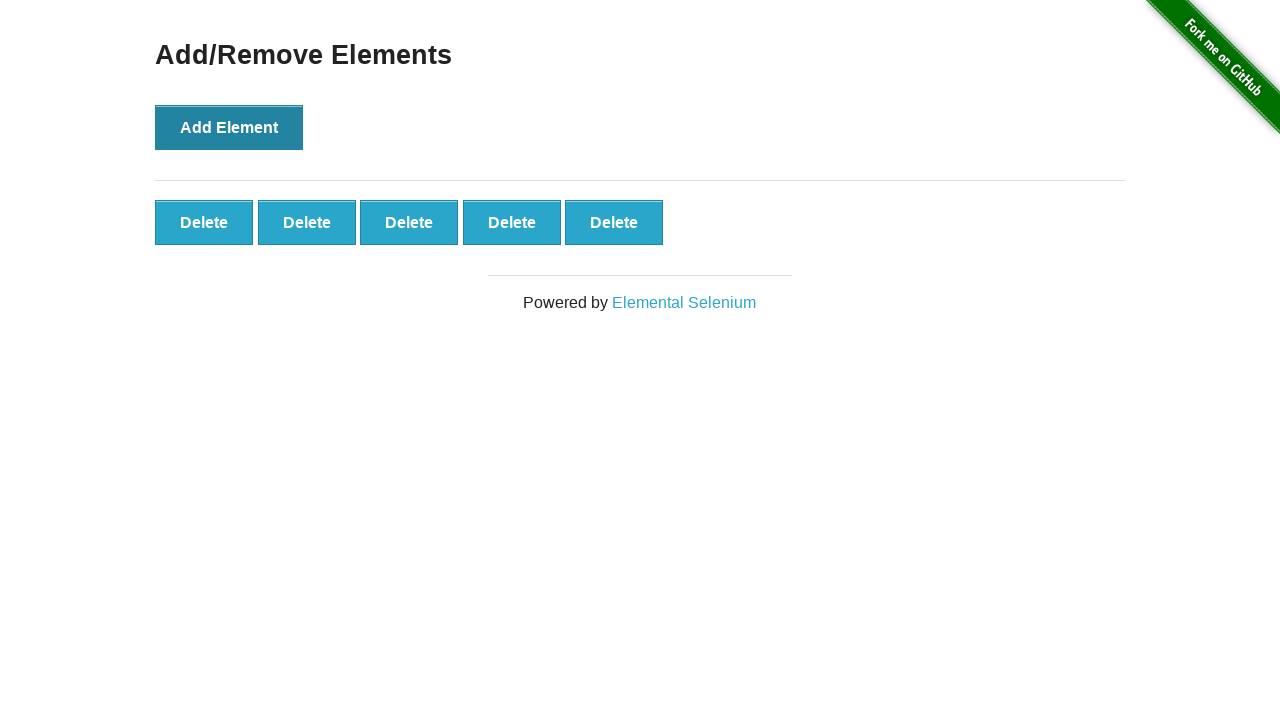

Located all delete buttons
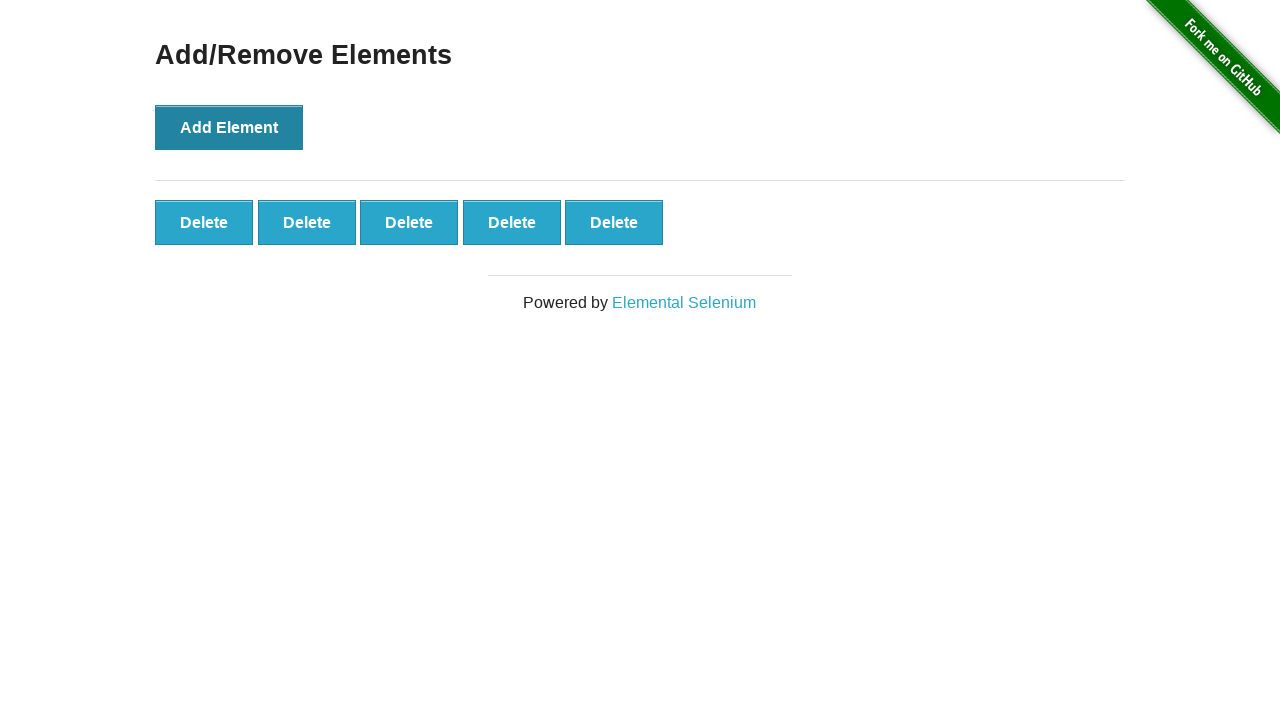

Fifth delete button confirmed to exist
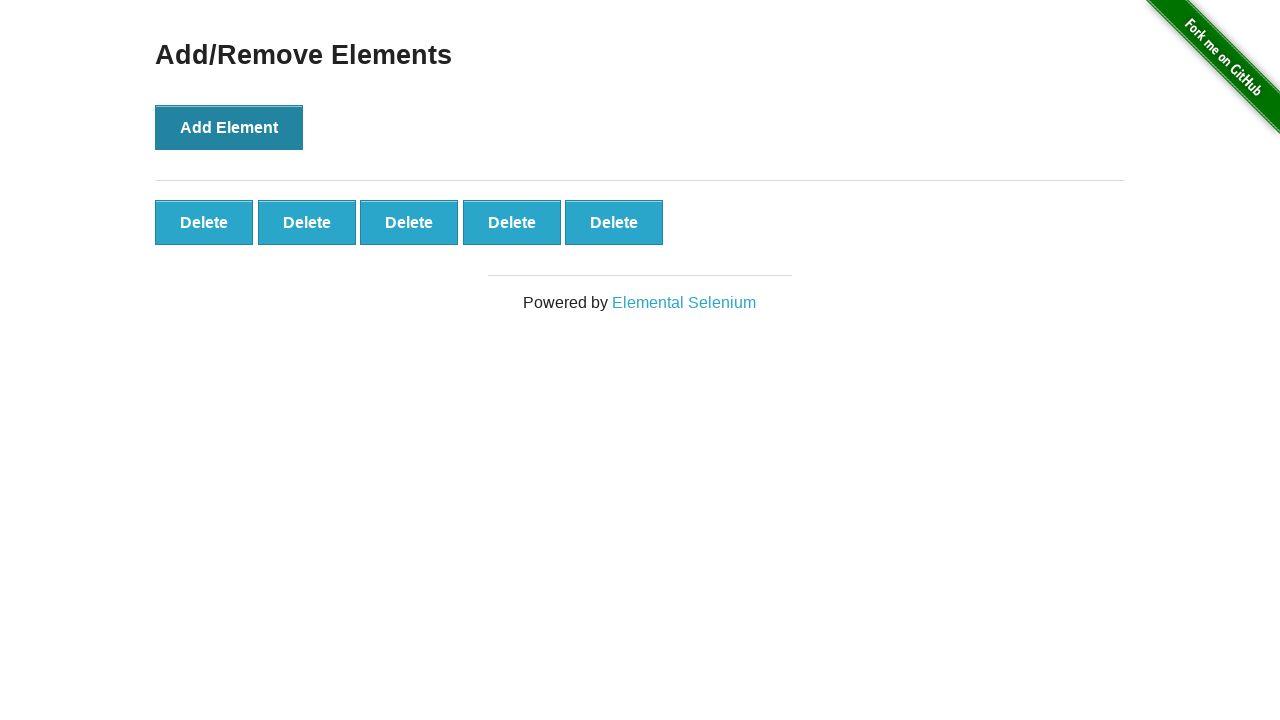

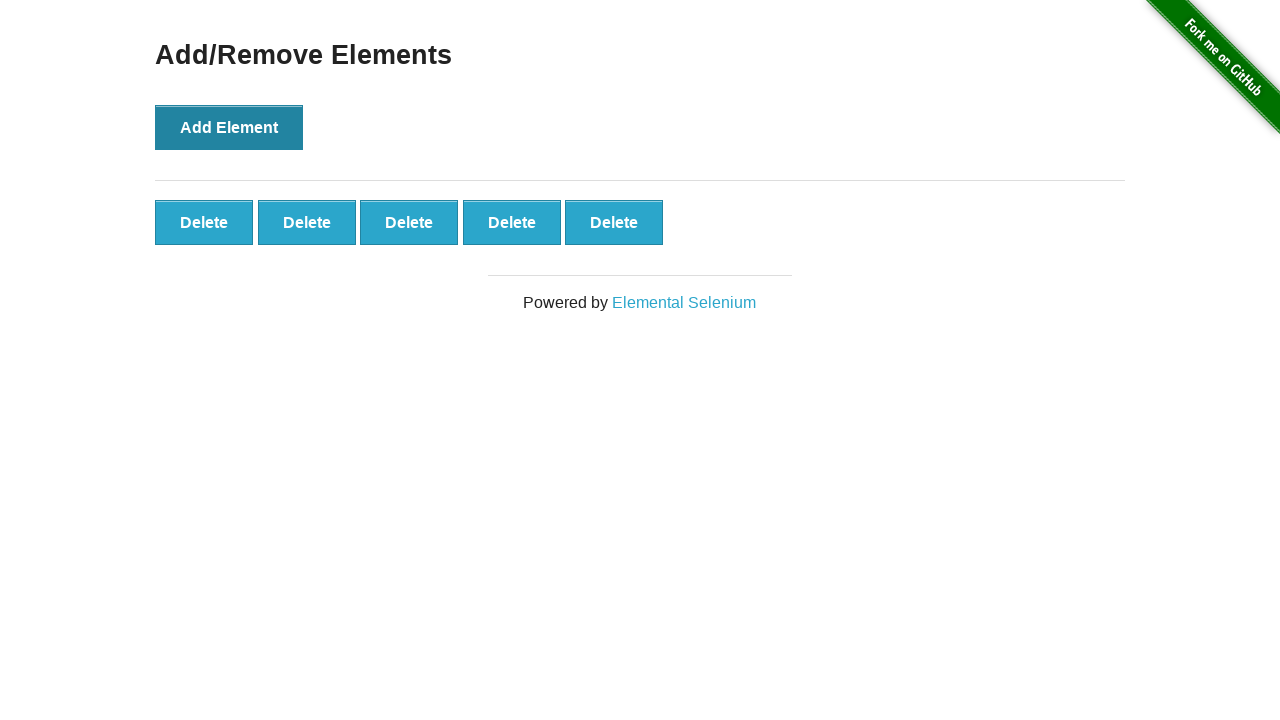